Tests file upload functionality by uploading a file and verifying the uploaded filename is displayed on the confirmation page.

Starting URL: https://the-internet.herokuapp.com/upload

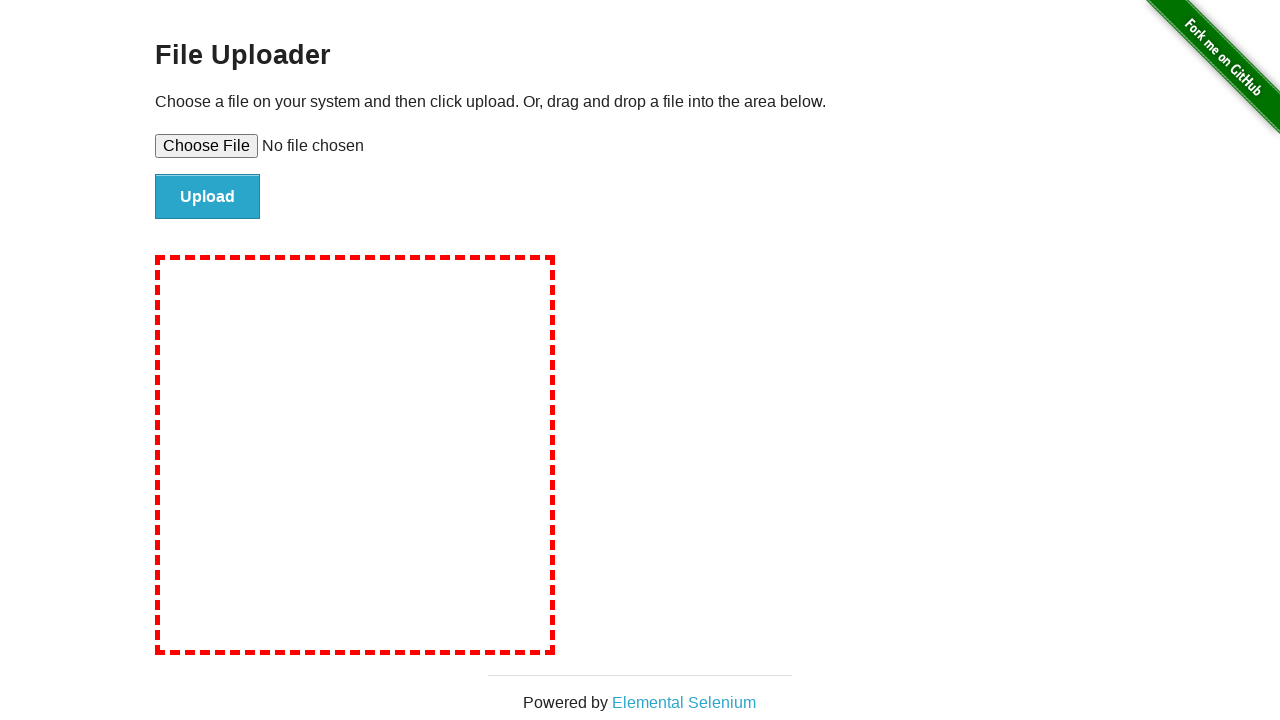

Selected test-upload-file.txt for upload via file input
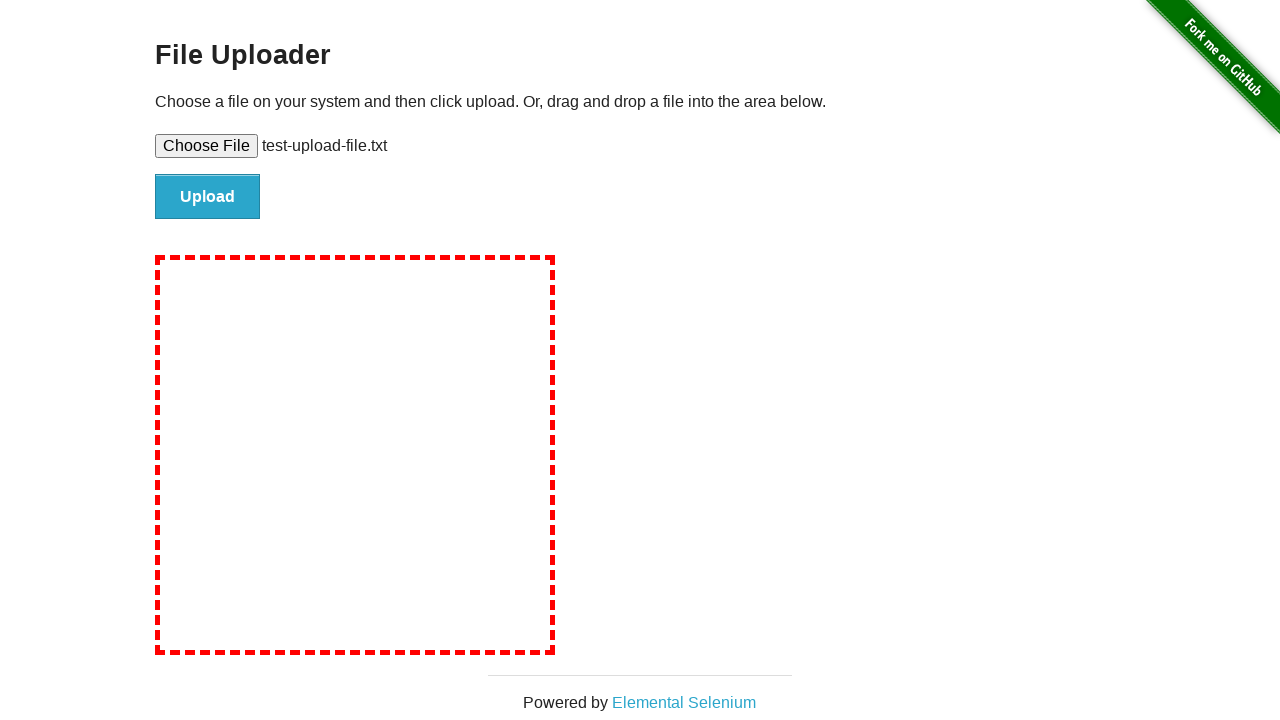

Clicked upload button to submit file at (208, 197) on #file-submit
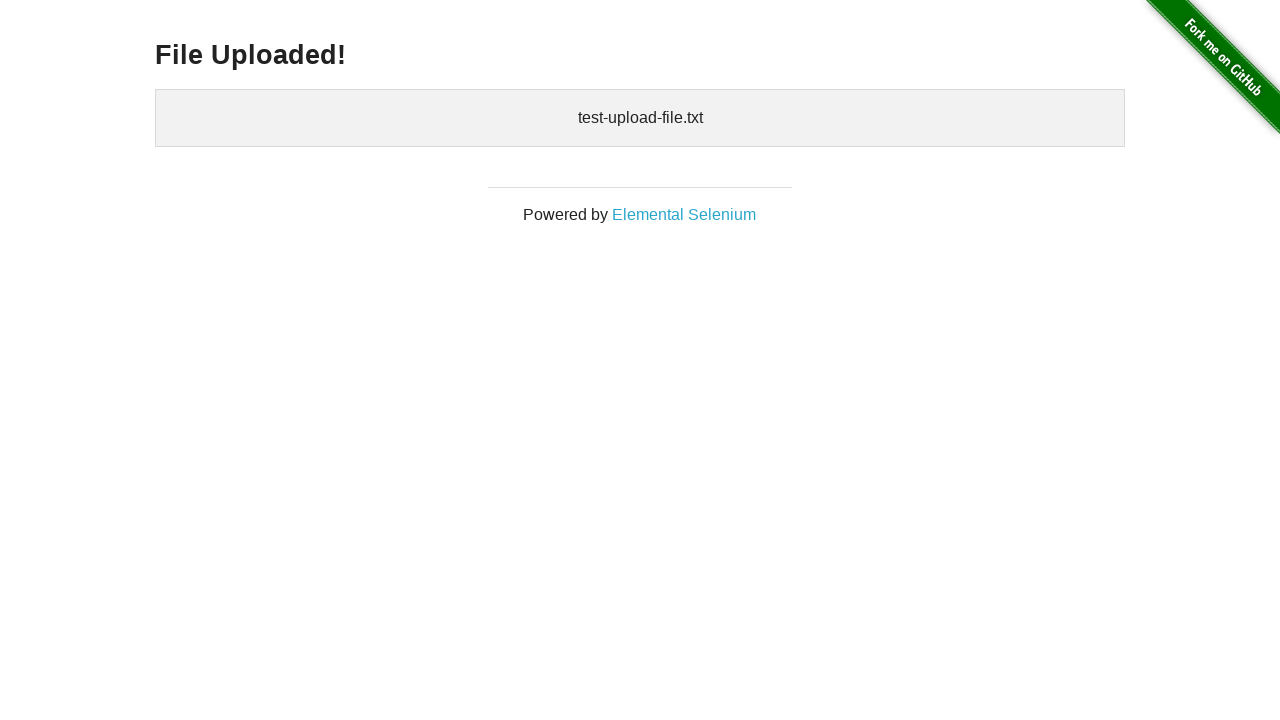

Confirmation page loaded with uploaded files section visible
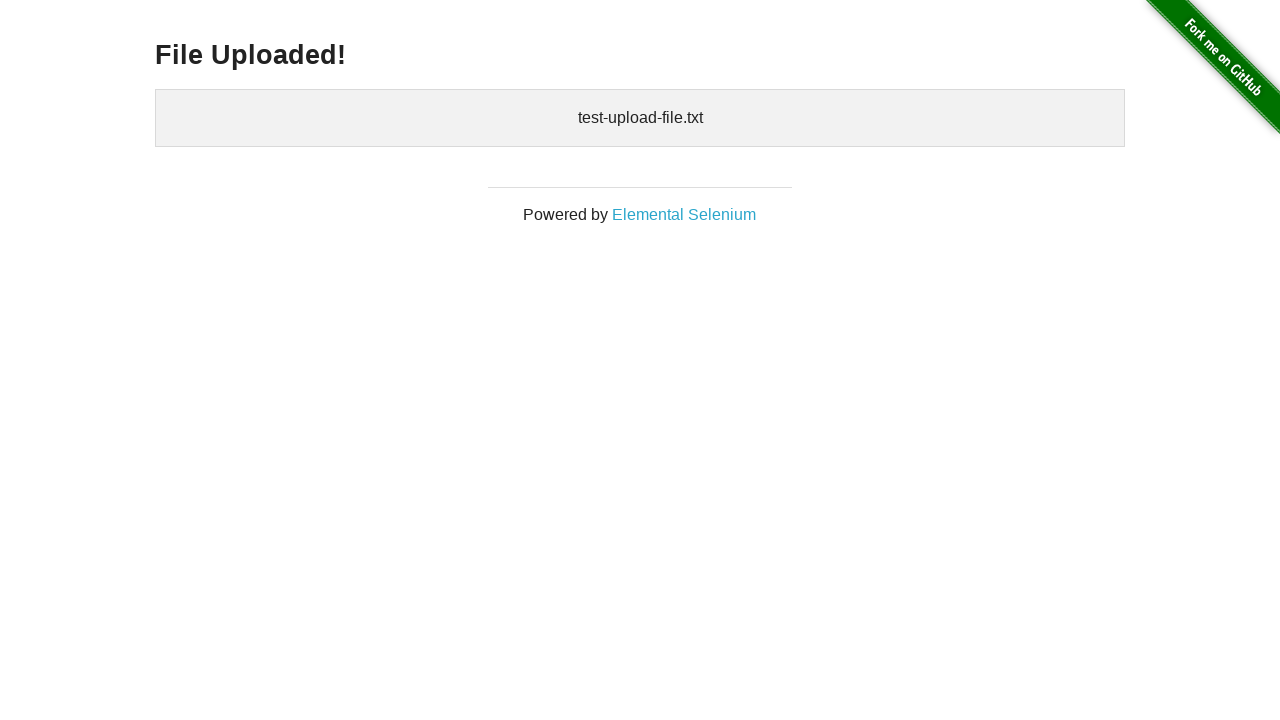

Cleaned up temporary test file
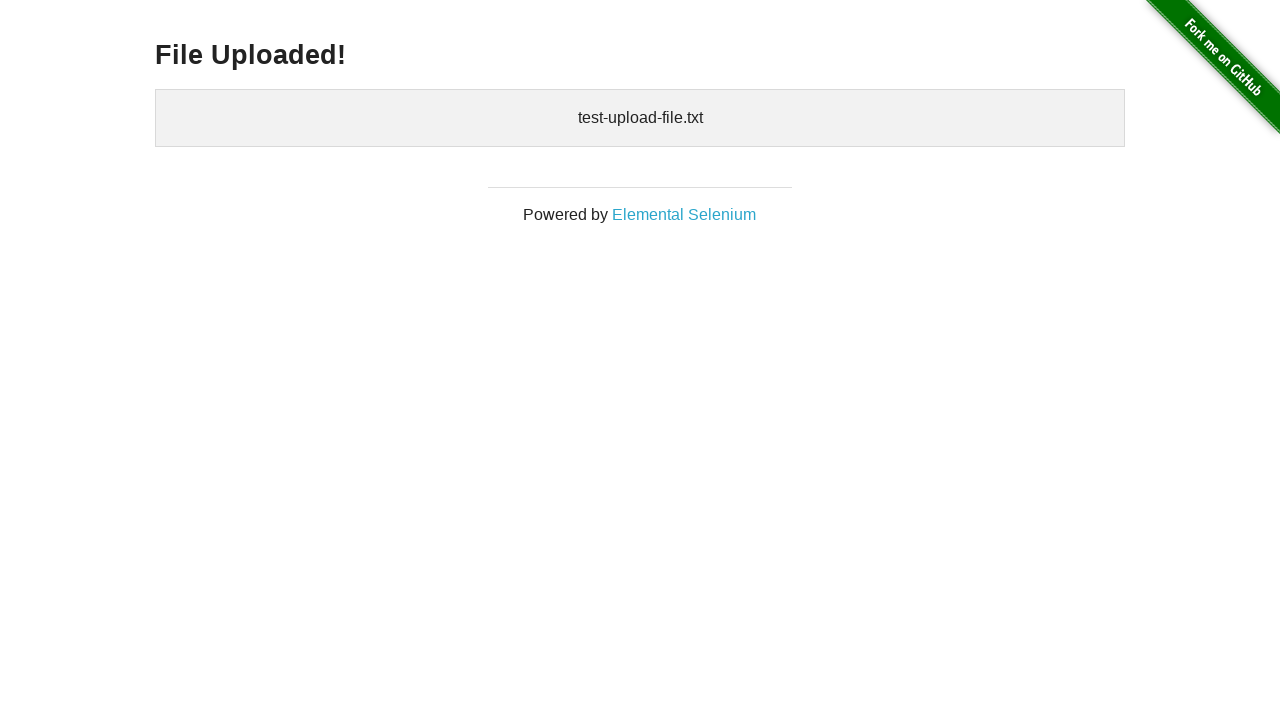

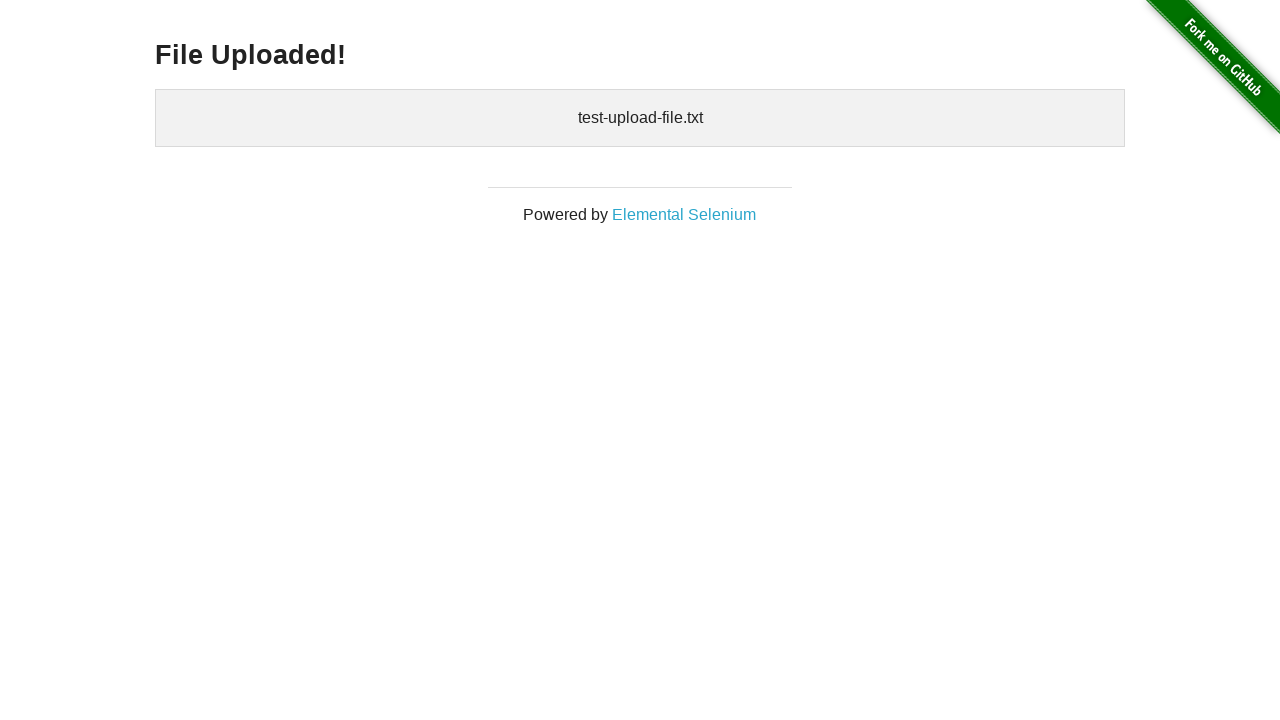